Tests that clicking the Due column header twice sorts the table data in descending order by verifying the due amounts are in reverse sorted order.

Starting URL: http://the-internet.herokuapp.com/tables

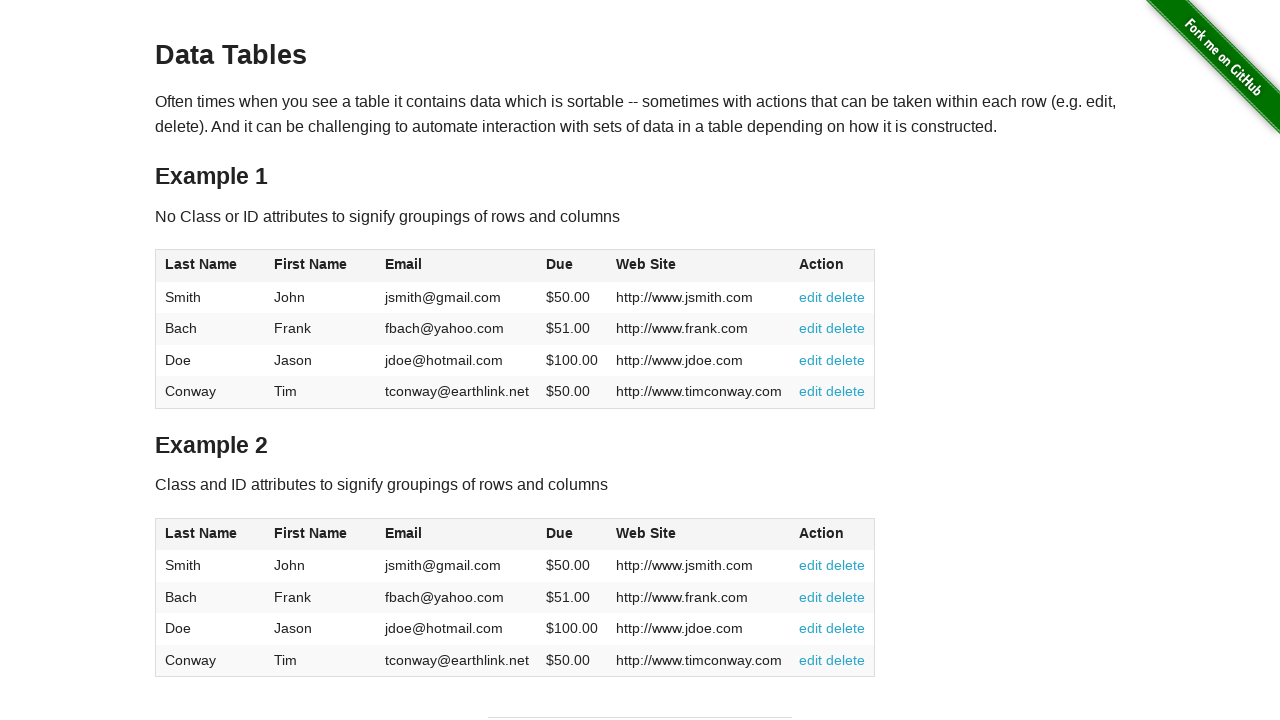

Waited for Due column header to be present
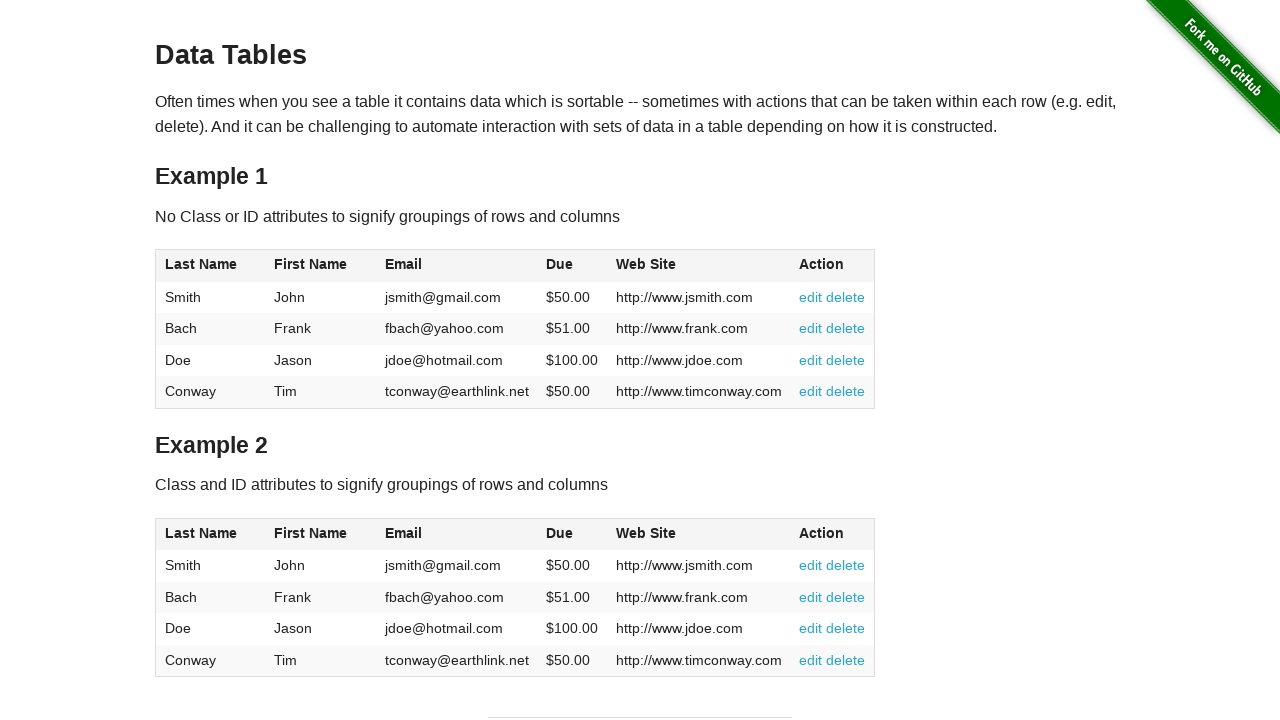

Clicked Due column header first time for ascending sort at (572, 266) on #table1 thead tr th:nth-child(4)
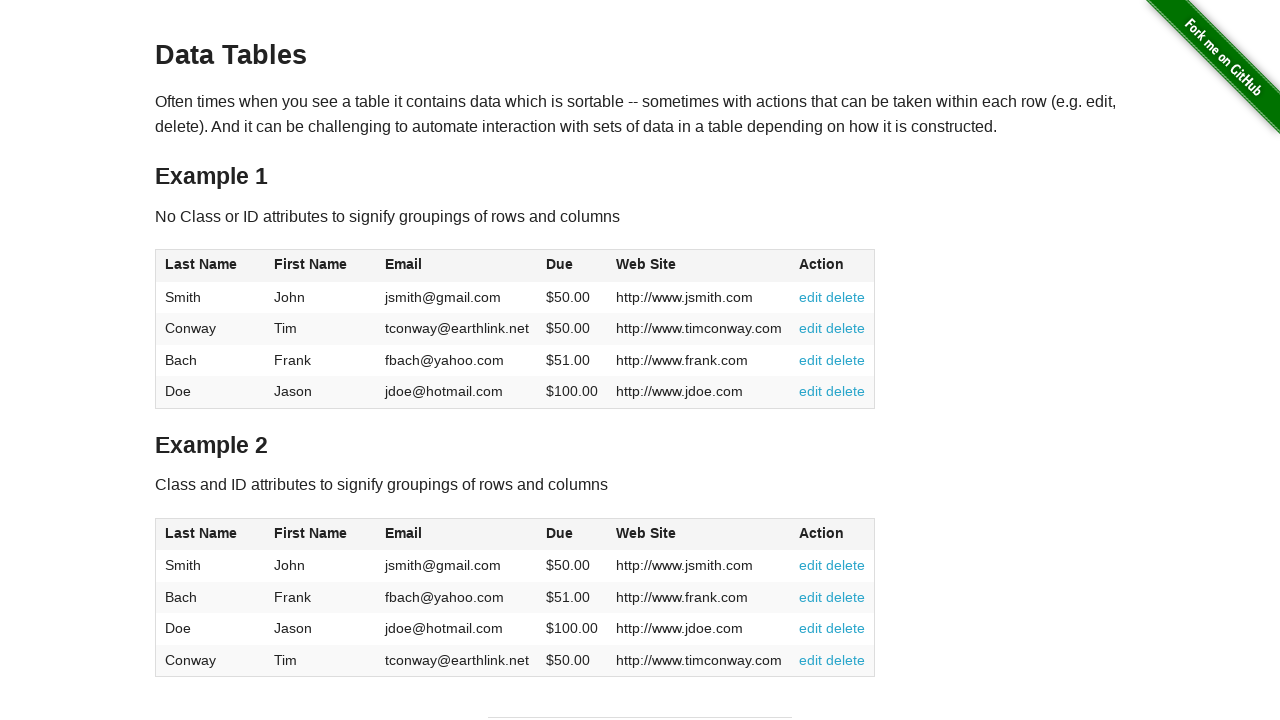

Clicked Due column header second time for descending sort at (572, 266) on #table1 thead tr th:nth-child(4)
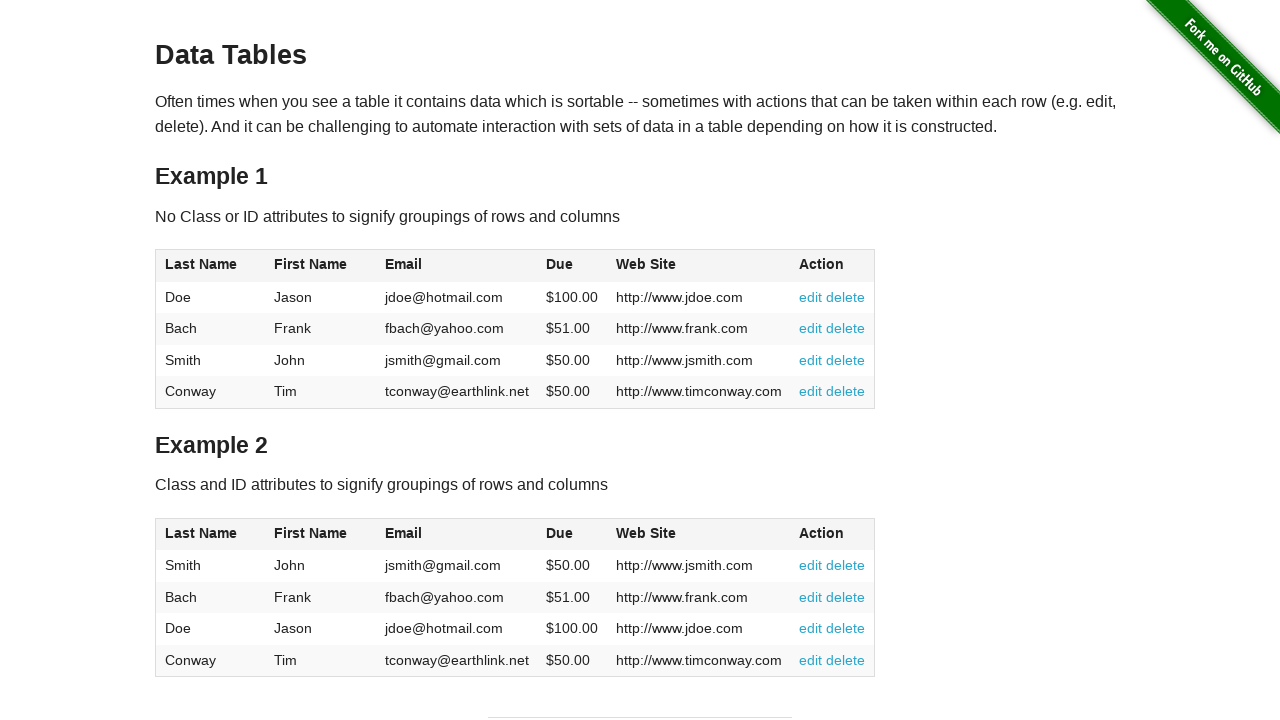

Waited for table data to load after sorting
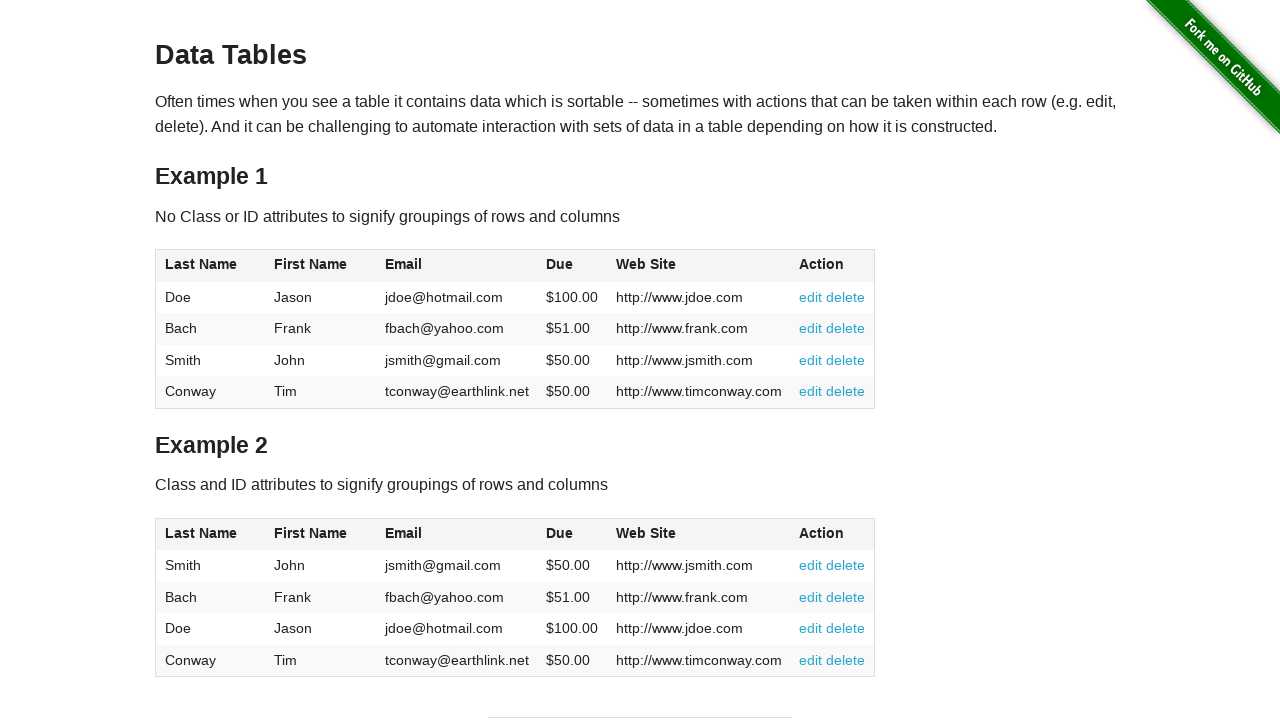

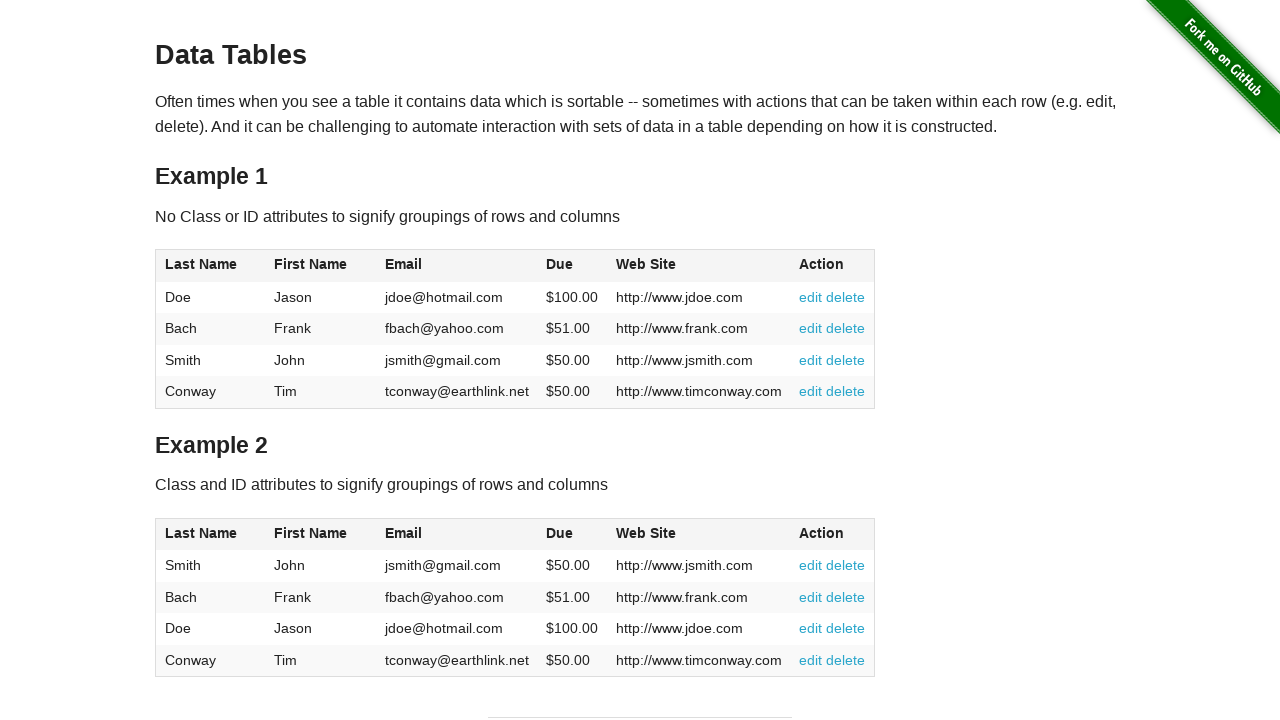